Tests static dropdown selection functionality by selecting USD currency from the dropdown and verifying the selection

Starting URL: https://rahulshettyacademy.com/dropdownsPractise/

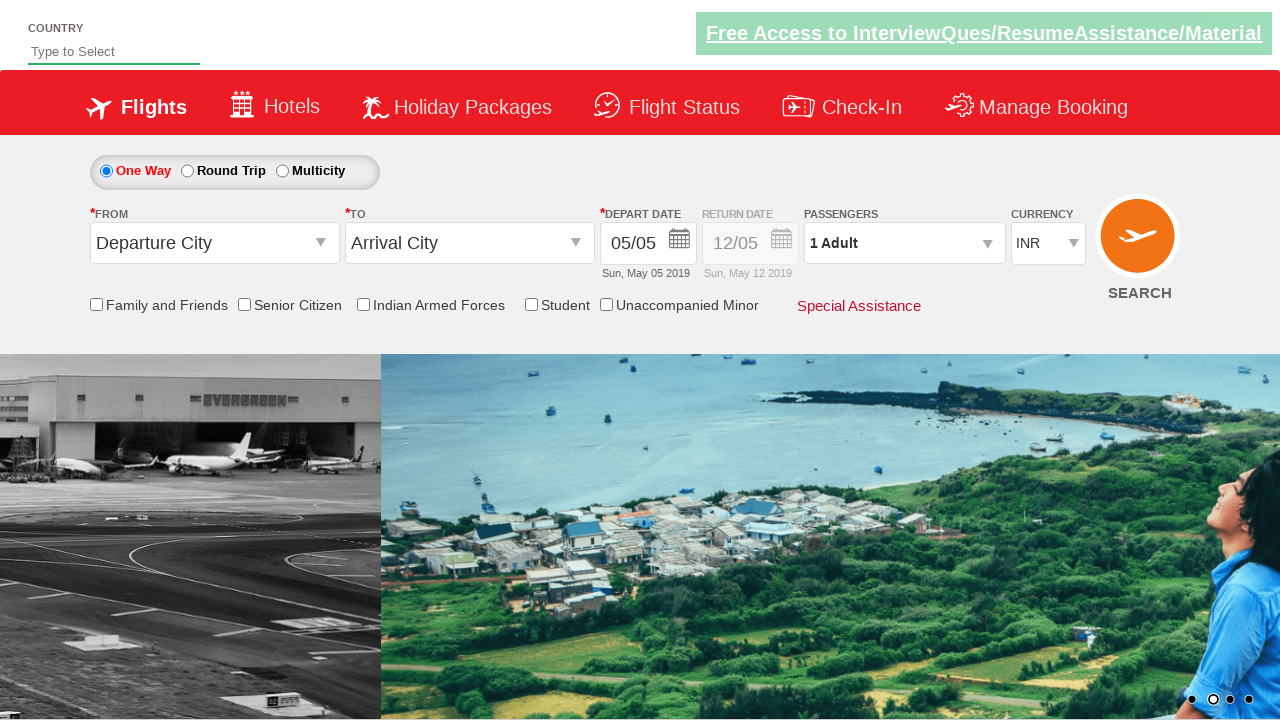

Located currency dropdown element
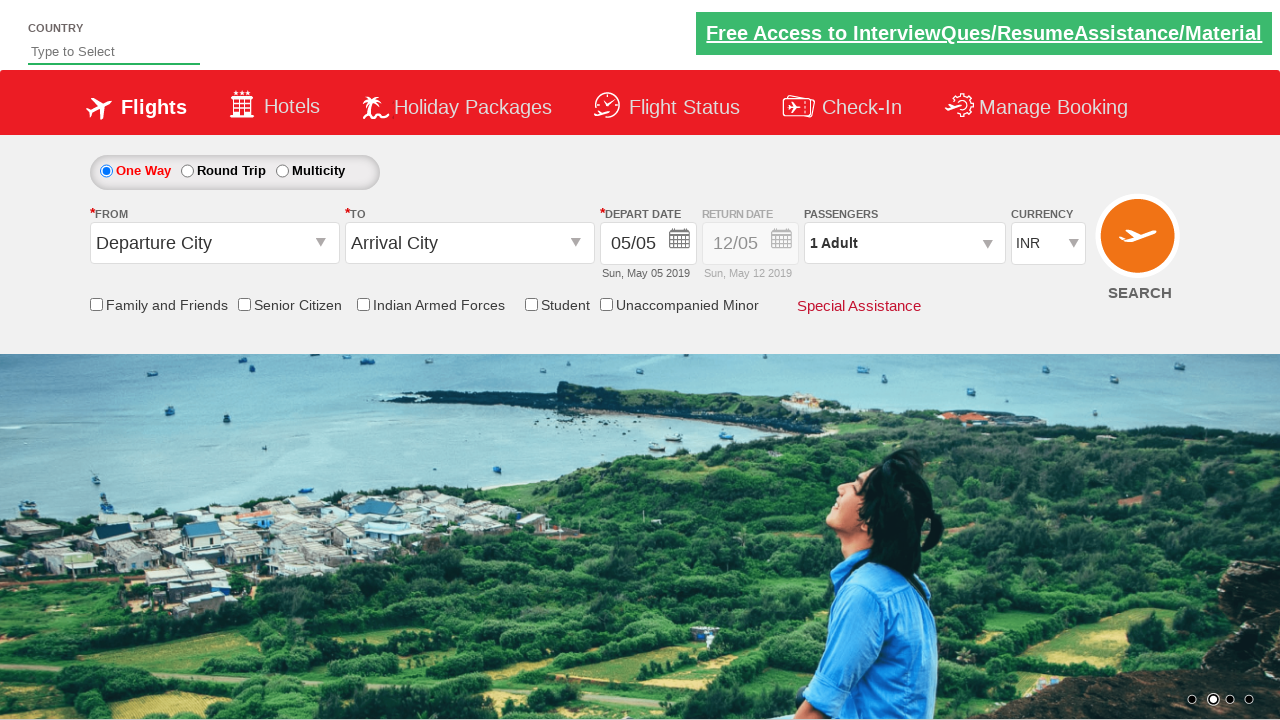

Selected USD option from currency dropdown on #ctl00_mainContent_DropDownListCurrency
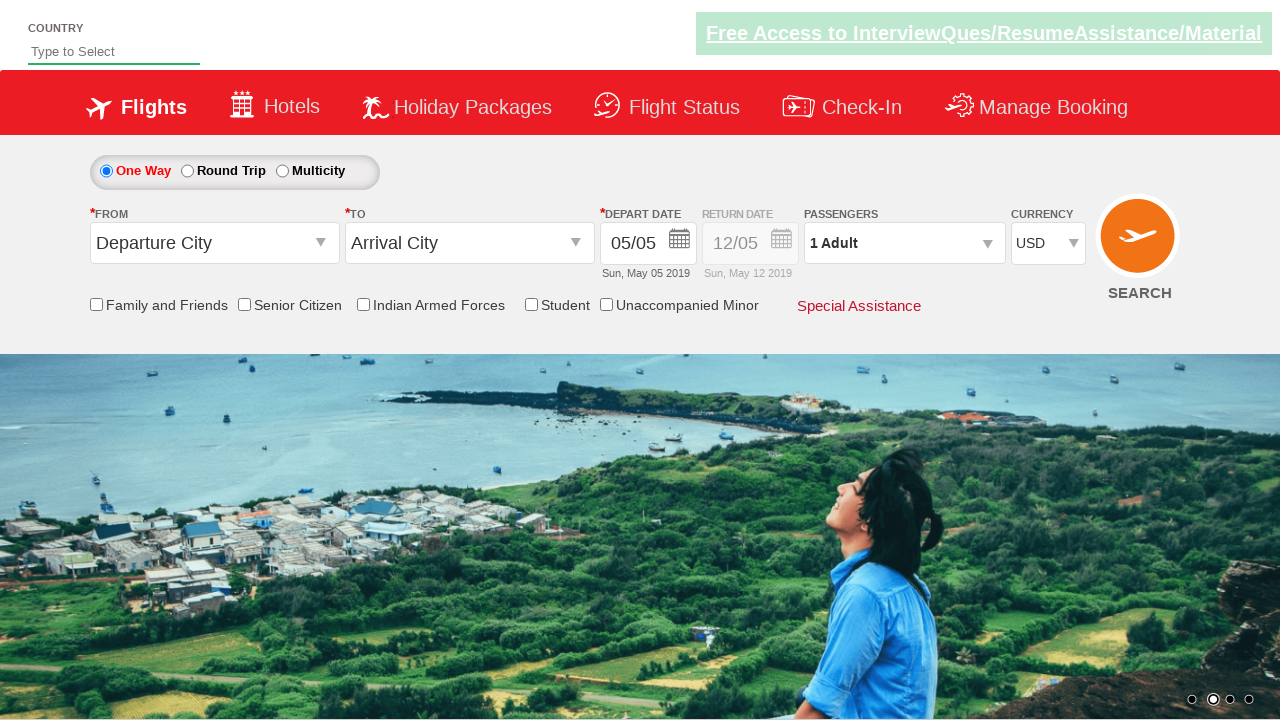

Retrieved selected currency value from dropdown
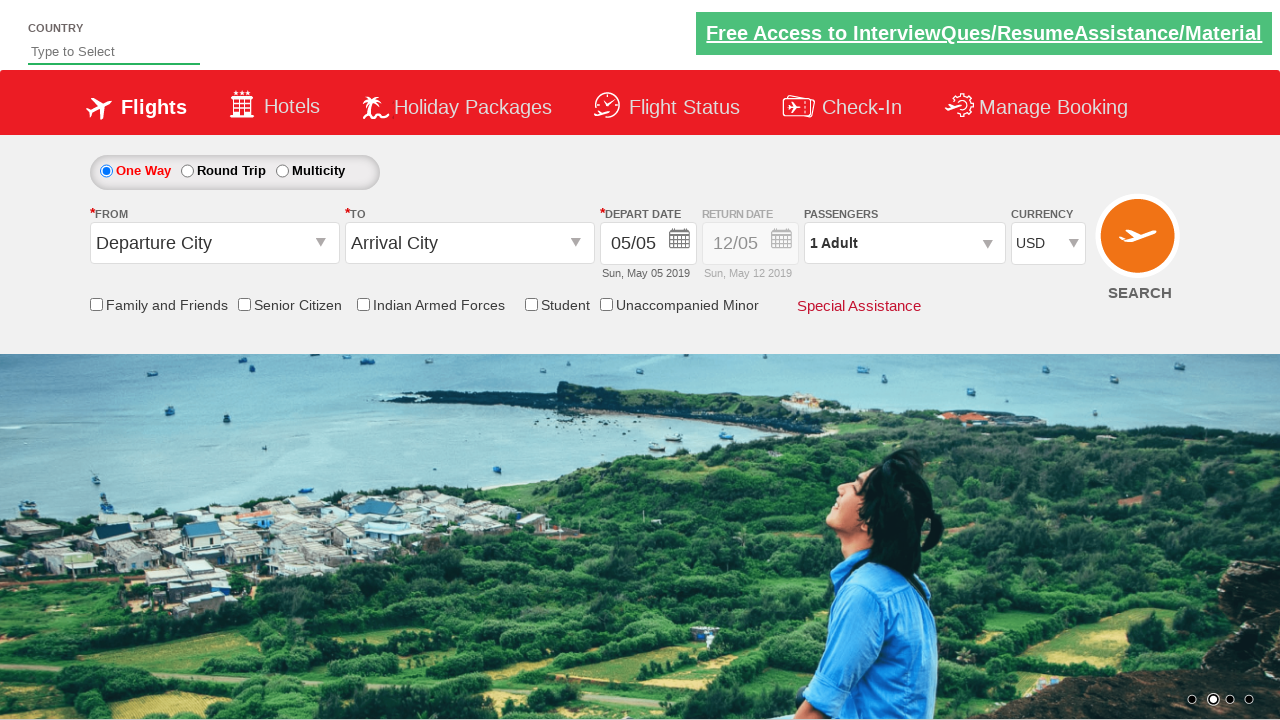

Verified that USD currency was successfully selected
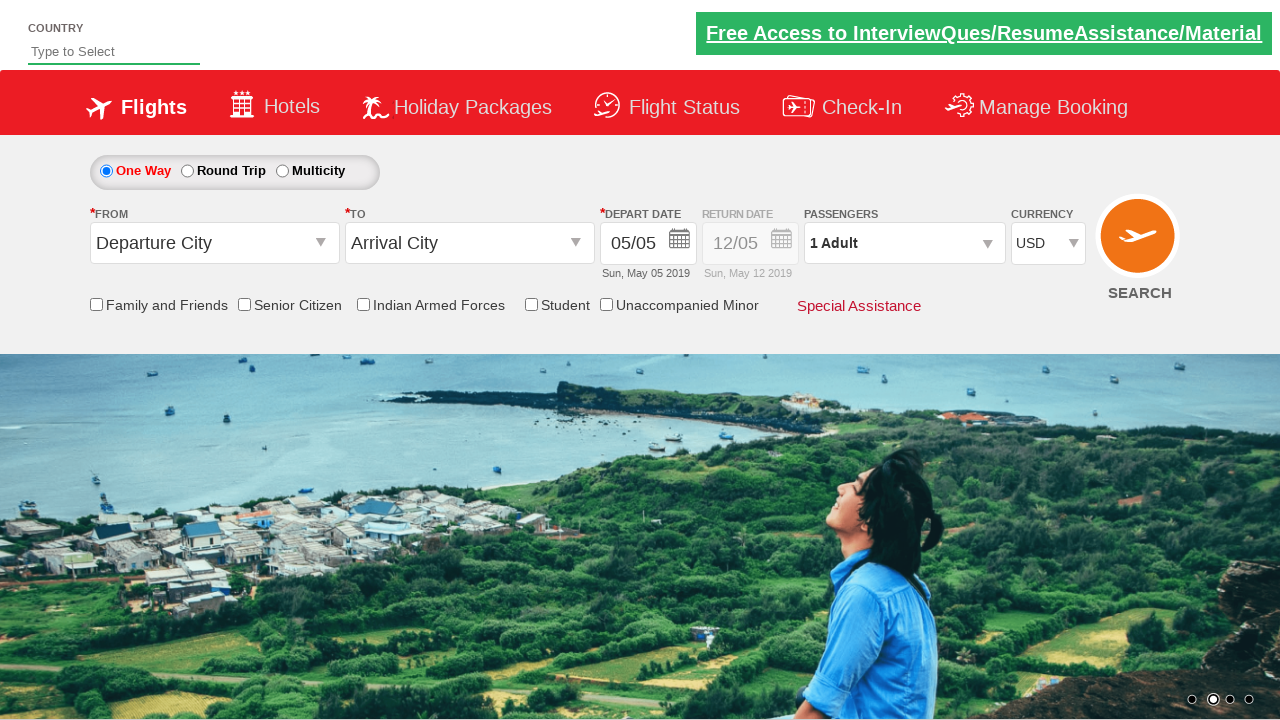

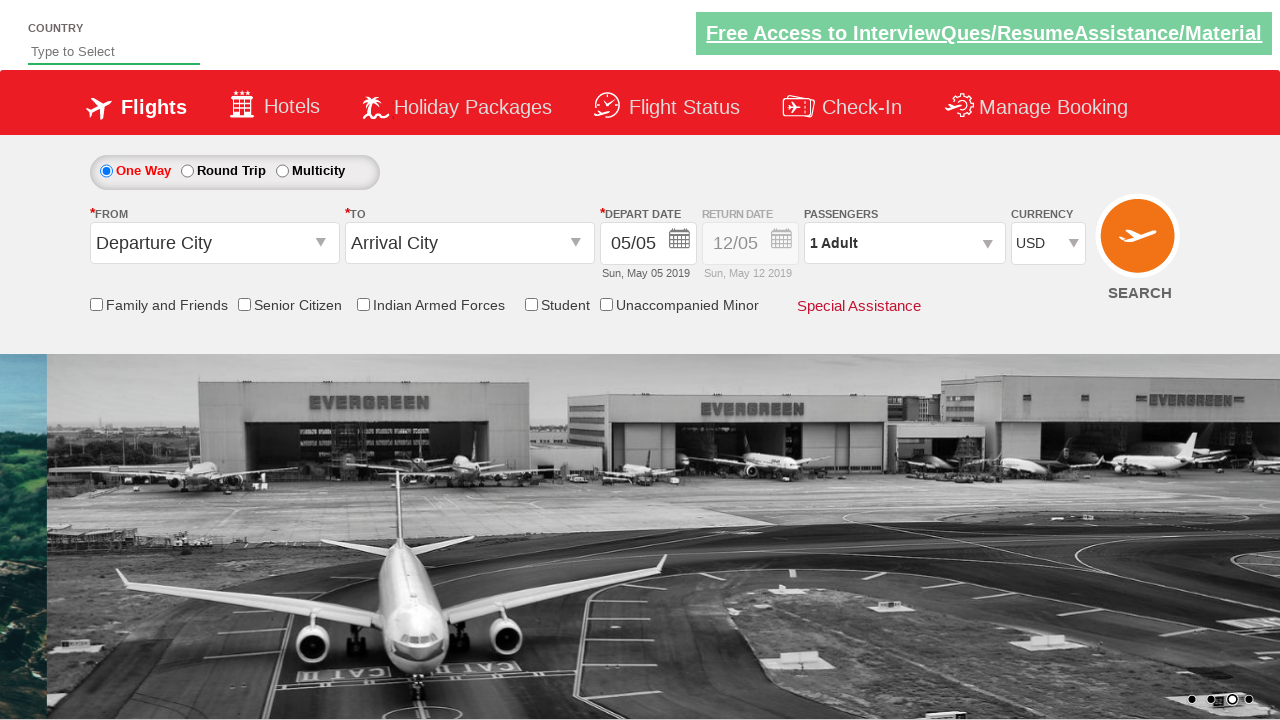